Tests alert handling functionality by clicking a button that triggers a JavaScript alert and then accepting it

Starting URL: http://only-testing-blog.blogspot.in/2014/01/textbox.html

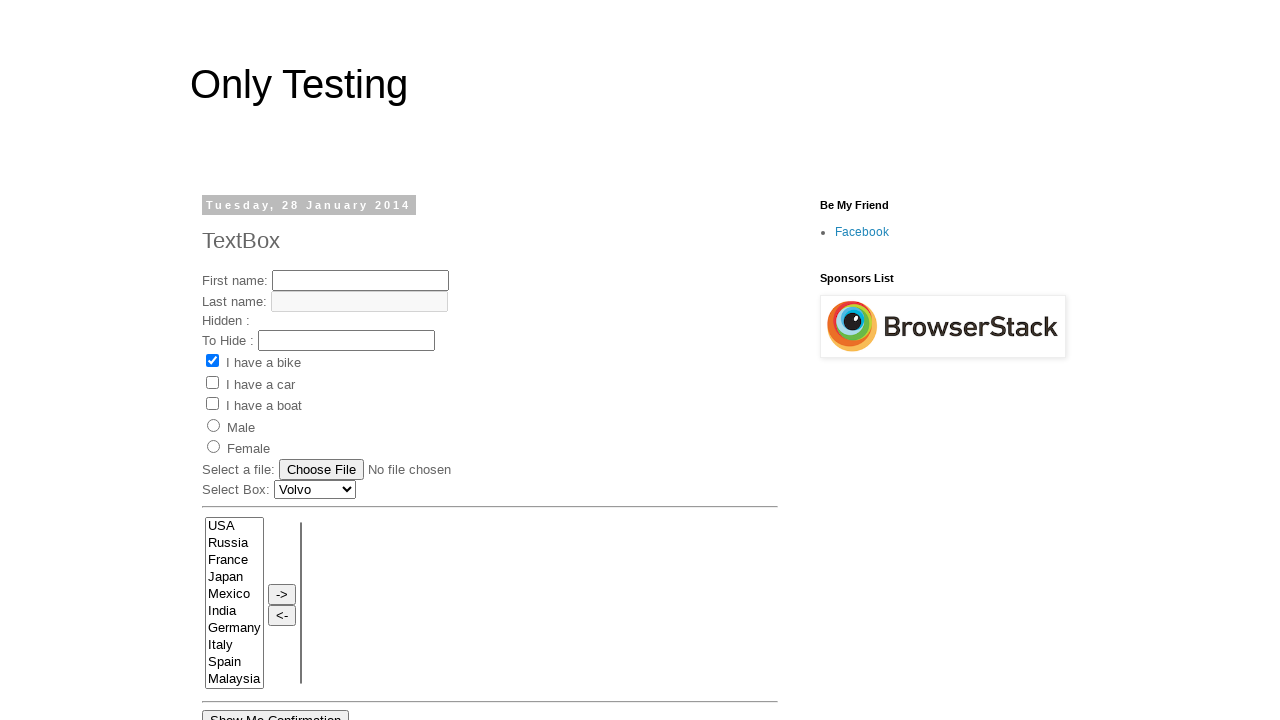

Clicked 'Show Me Alert' button to trigger JavaScript alert at (252, 360) on xpath=//input[@value='Show Me Alert']
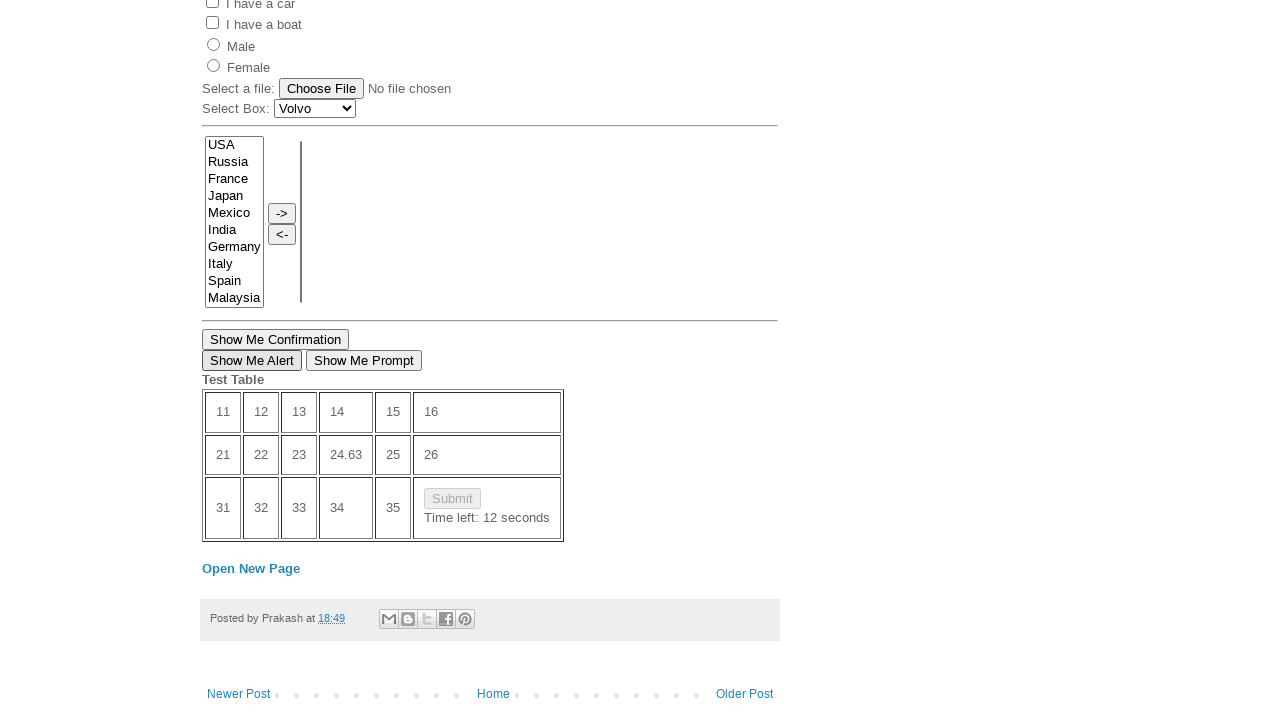

Set up dialog handler to accept JavaScript alert
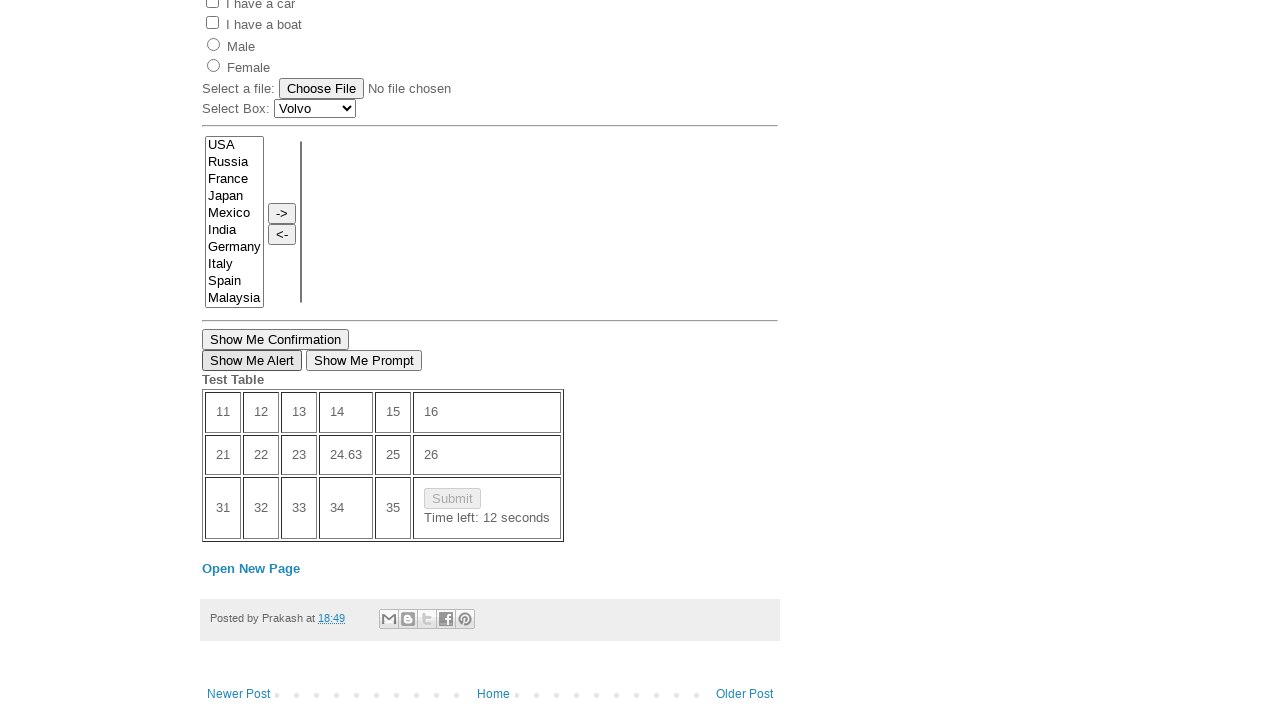

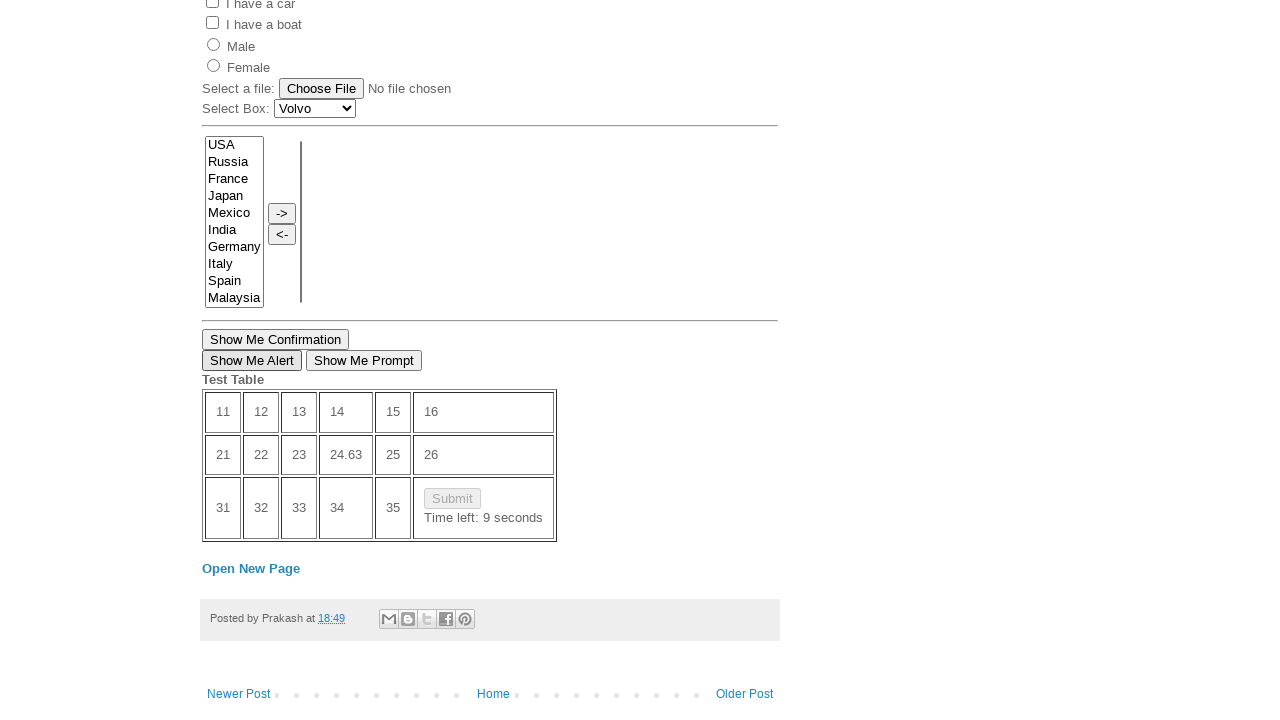